Tests text area and text box handling by adding and setting values in input fields

Starting URL: http://omayo.blogspot.com

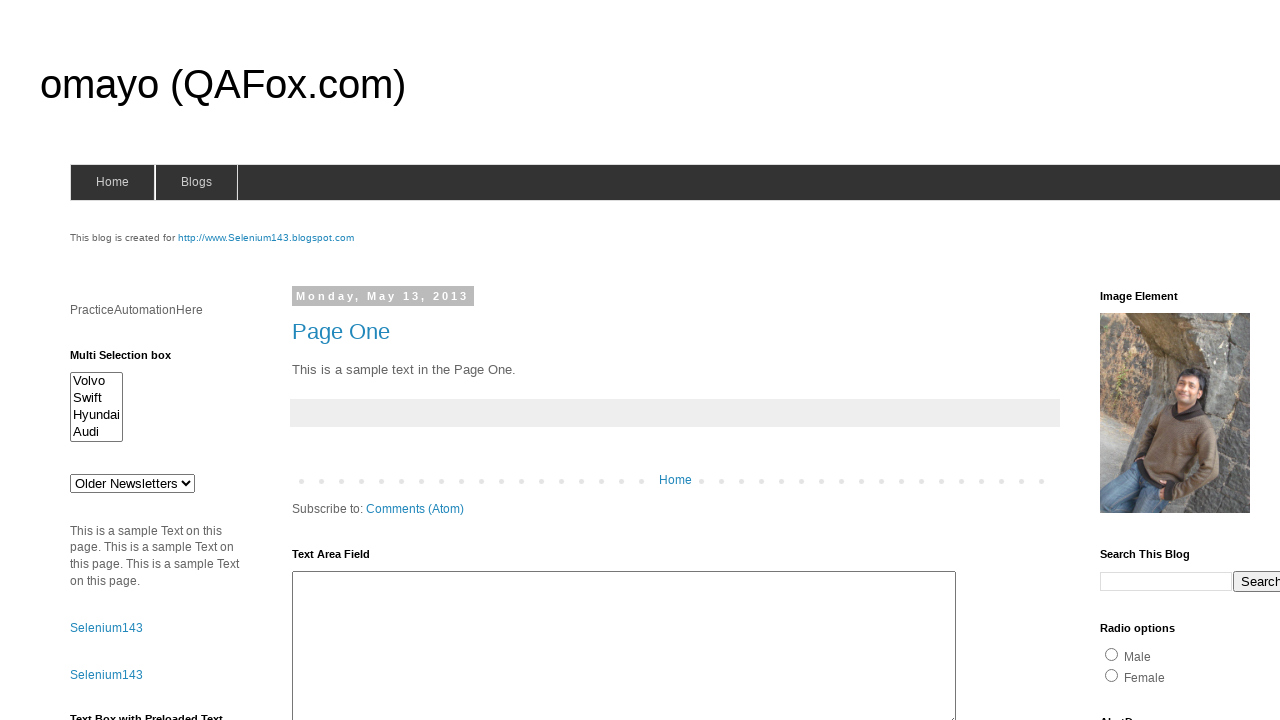

Filled text area with 'Test_Data' on #ta1
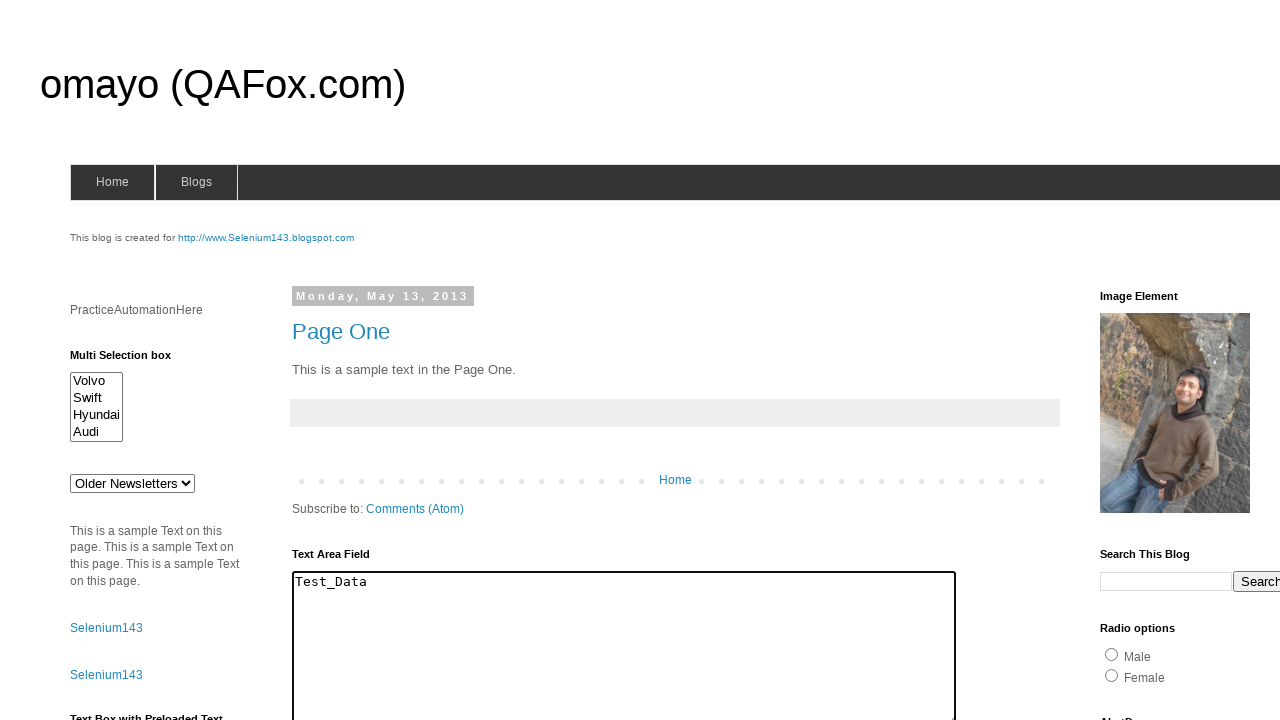

Filled text box with 'Test WebDriver' on #textbox1
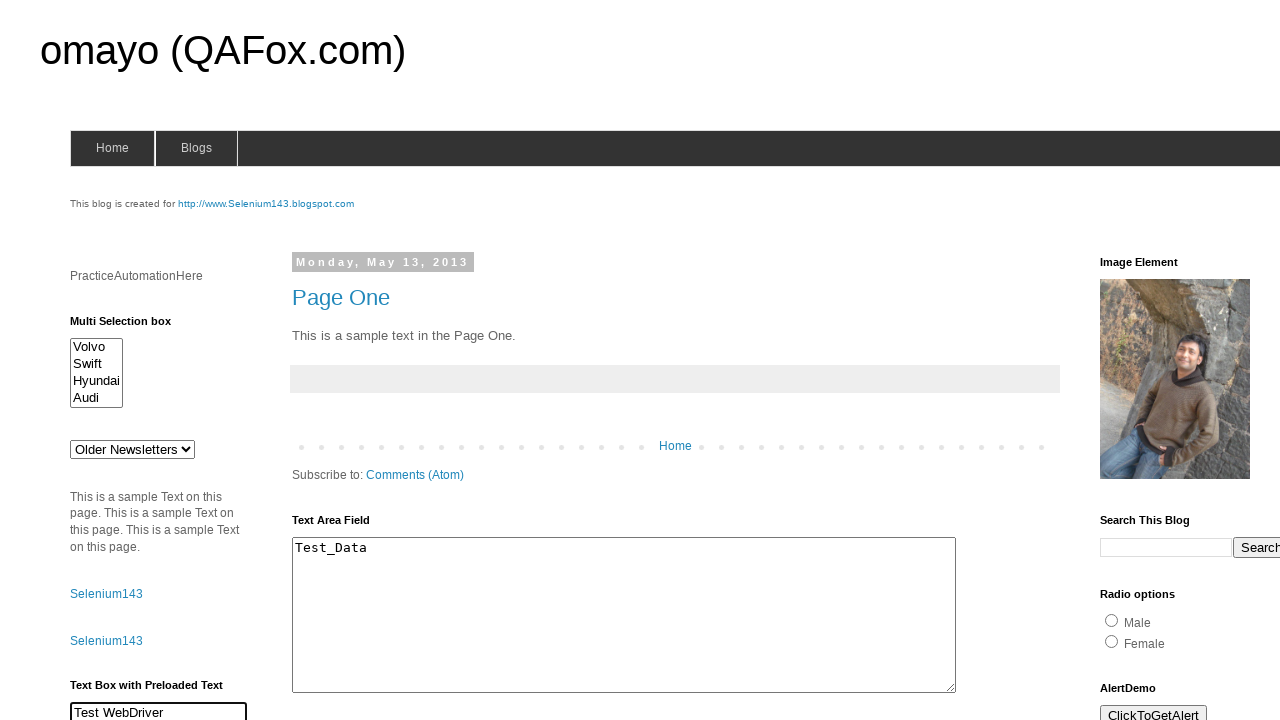

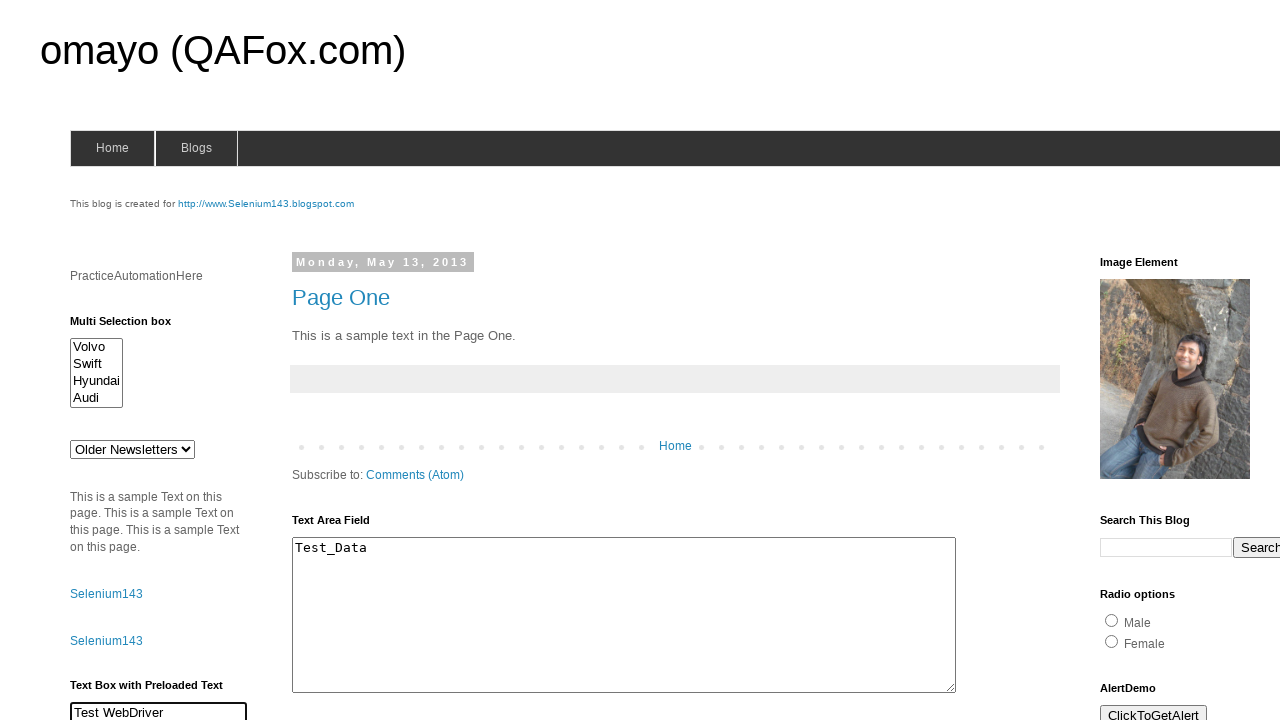